Fills out a Google Form with address, price, and square meter information, then submits the form

Starting URL: https://docs.google.com/forms/d/e/1FAIpQLSd0iwMOgNqzRvxLKx6uHsc49FXpCdo1wpgidm2yrtsJG75Khw/viewform?usp=sf_link

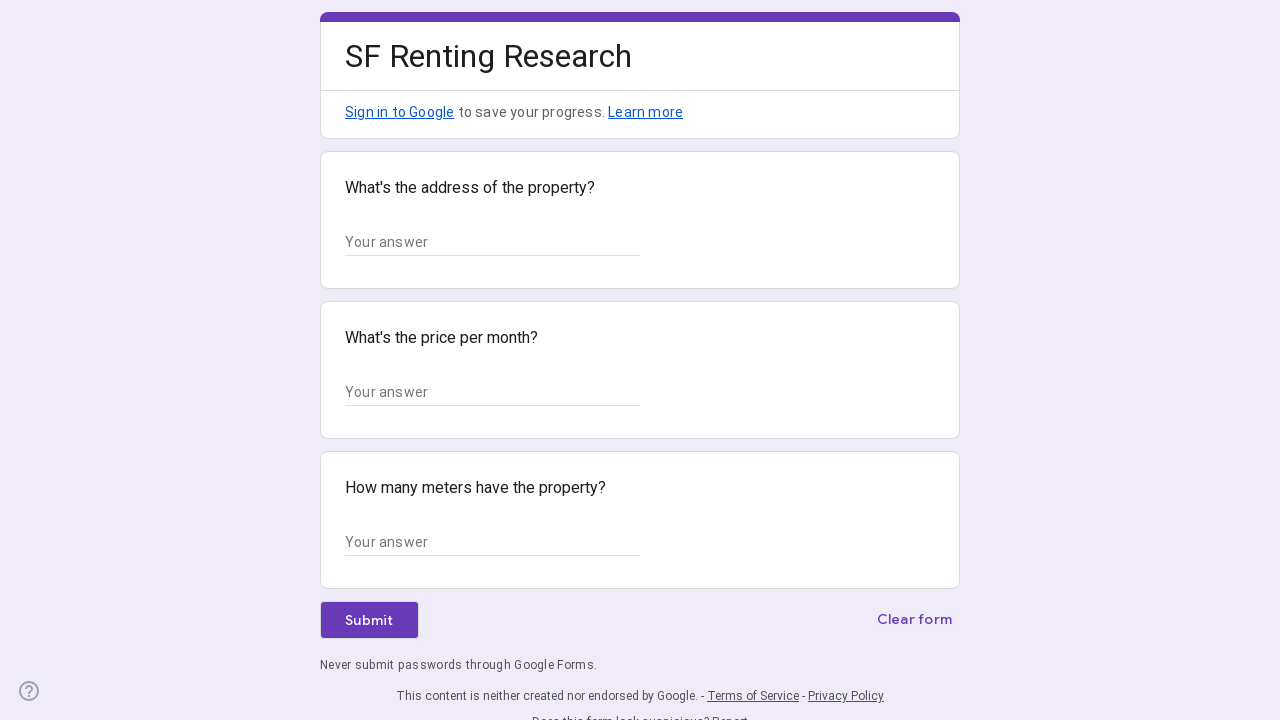

Filled address field with '123 Main Street, Tel Aviv' on //input[@aria-labelledby]
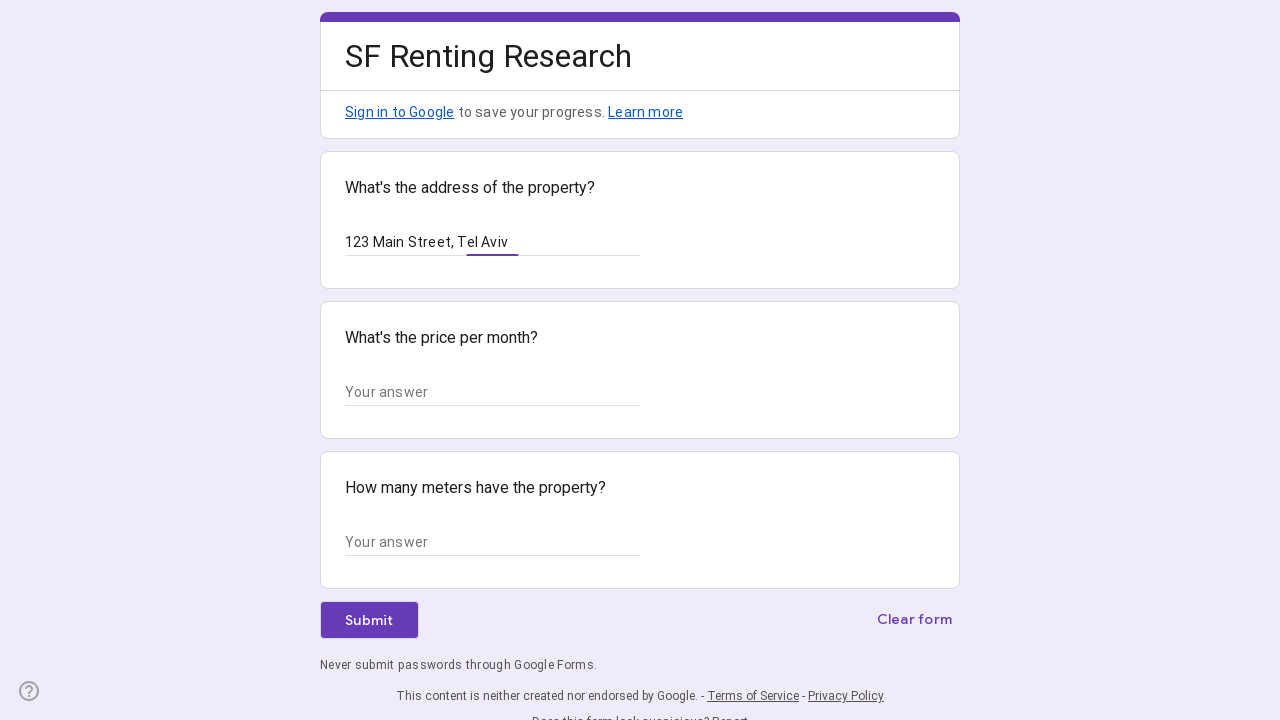

Filled price field with '4500' on input[type="text"] >> nth=1
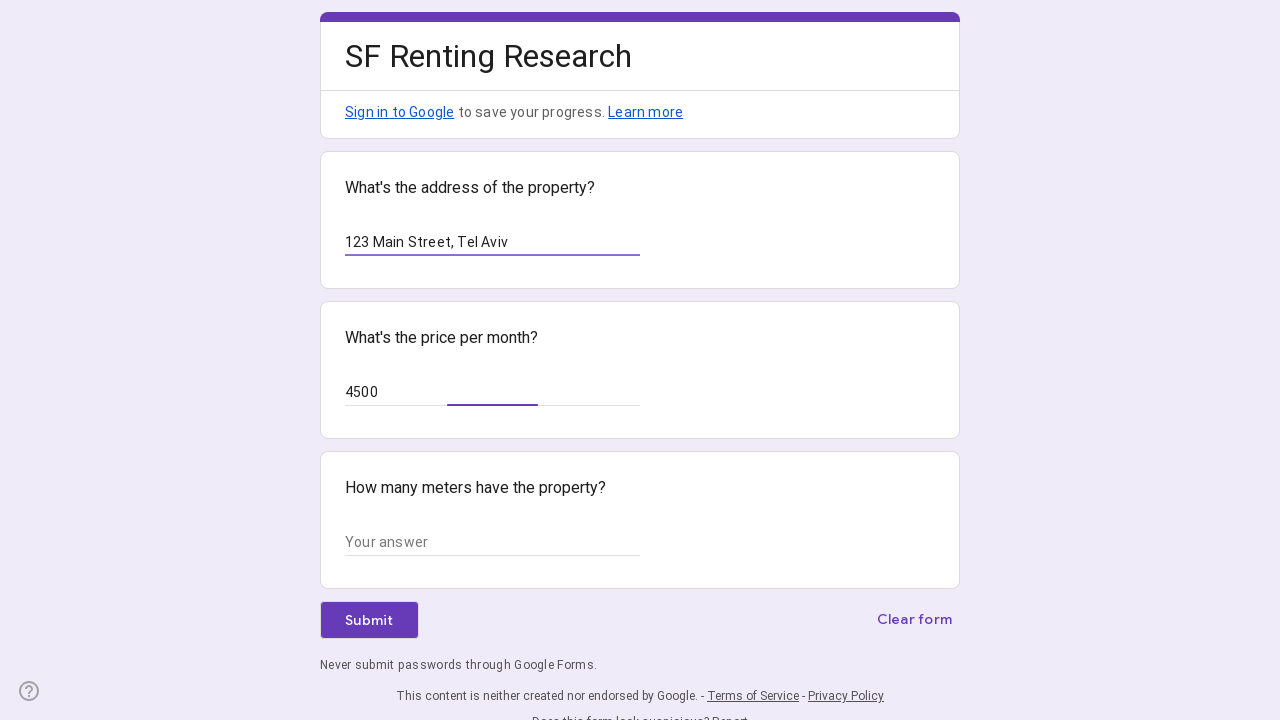

Filled square meters field with '75' on input[type="text"] >> nth=2
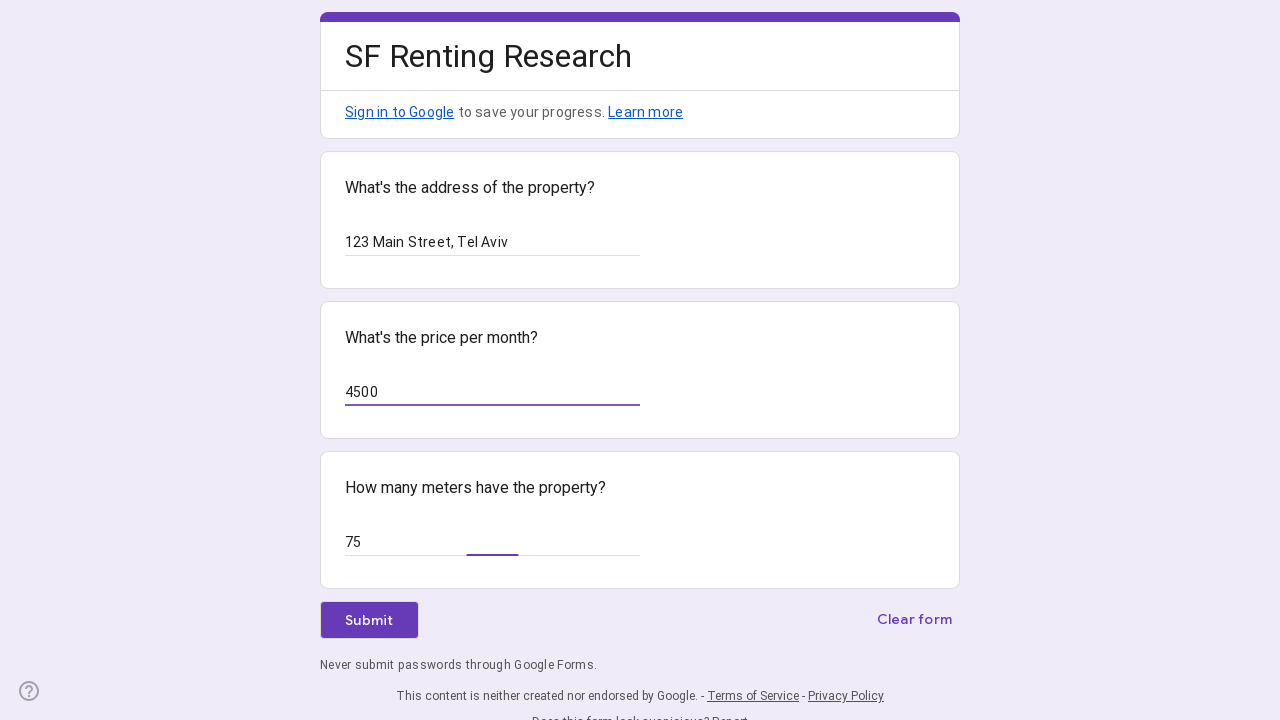

Clicked Submit button to submit the form at (369, 620) on div[role="button"] span:has-text("Submit")
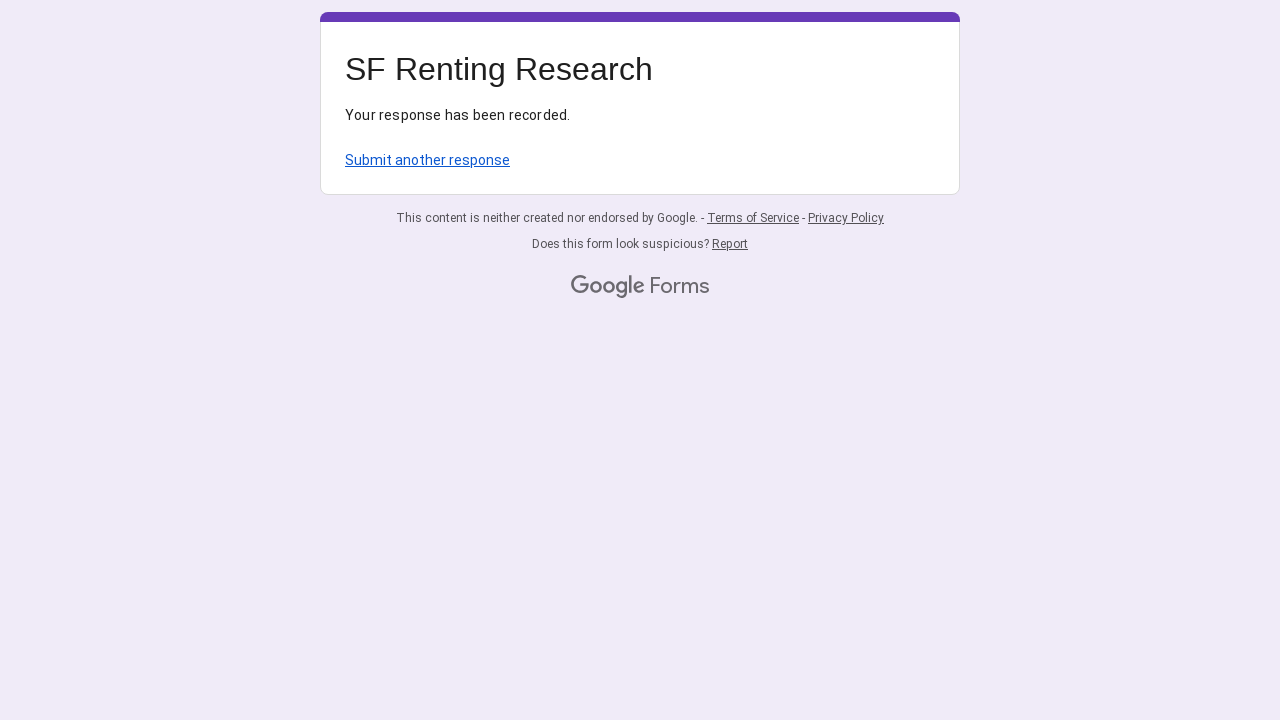

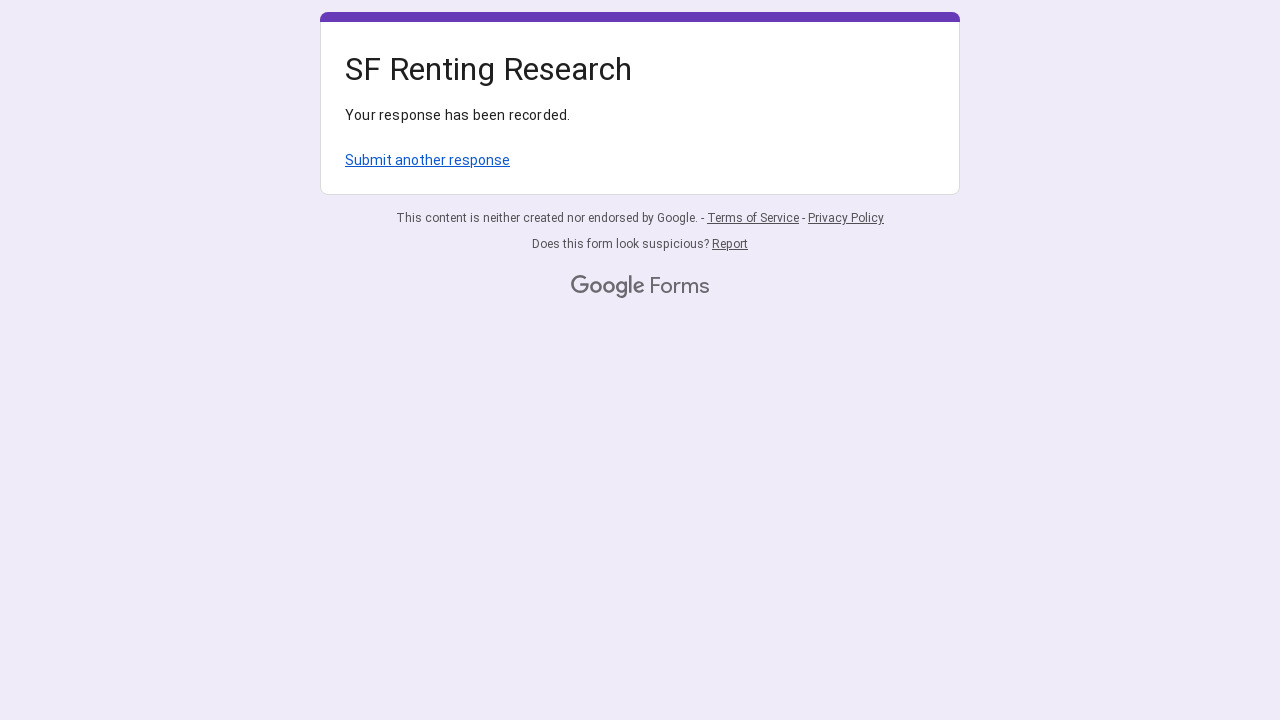